Tests form validation when phone field is left empty, expecting an error message about missing phone

Starting URL: https://lm.skillbox.cc/qa_tester/module02/homework1/

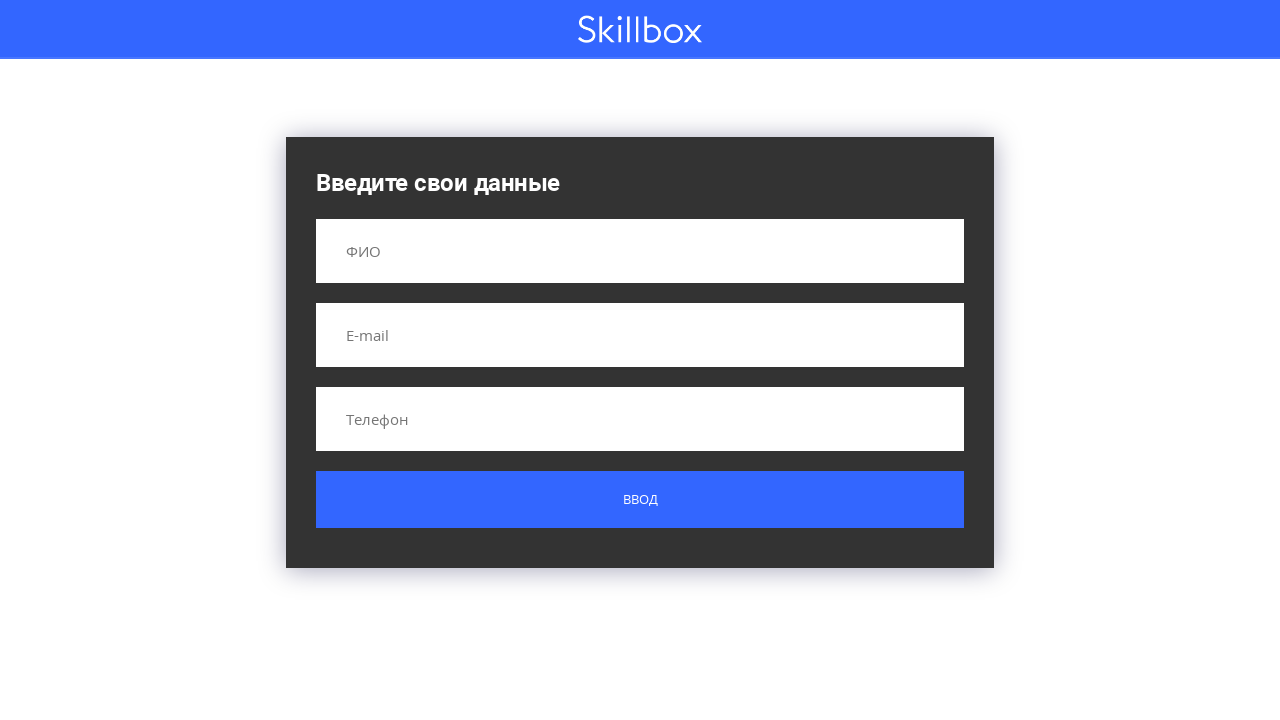

Navigated to form validation test page
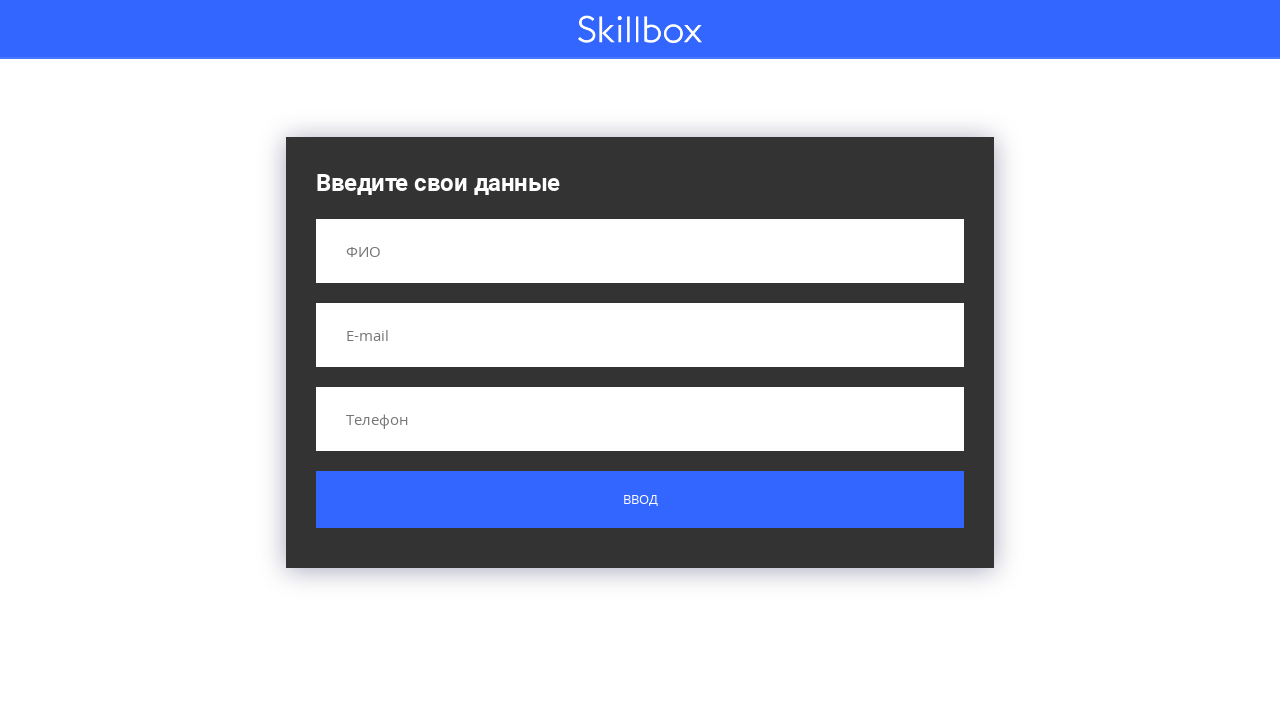

Filled name field with 'Иван Иванович Иванов' on input[name='name']
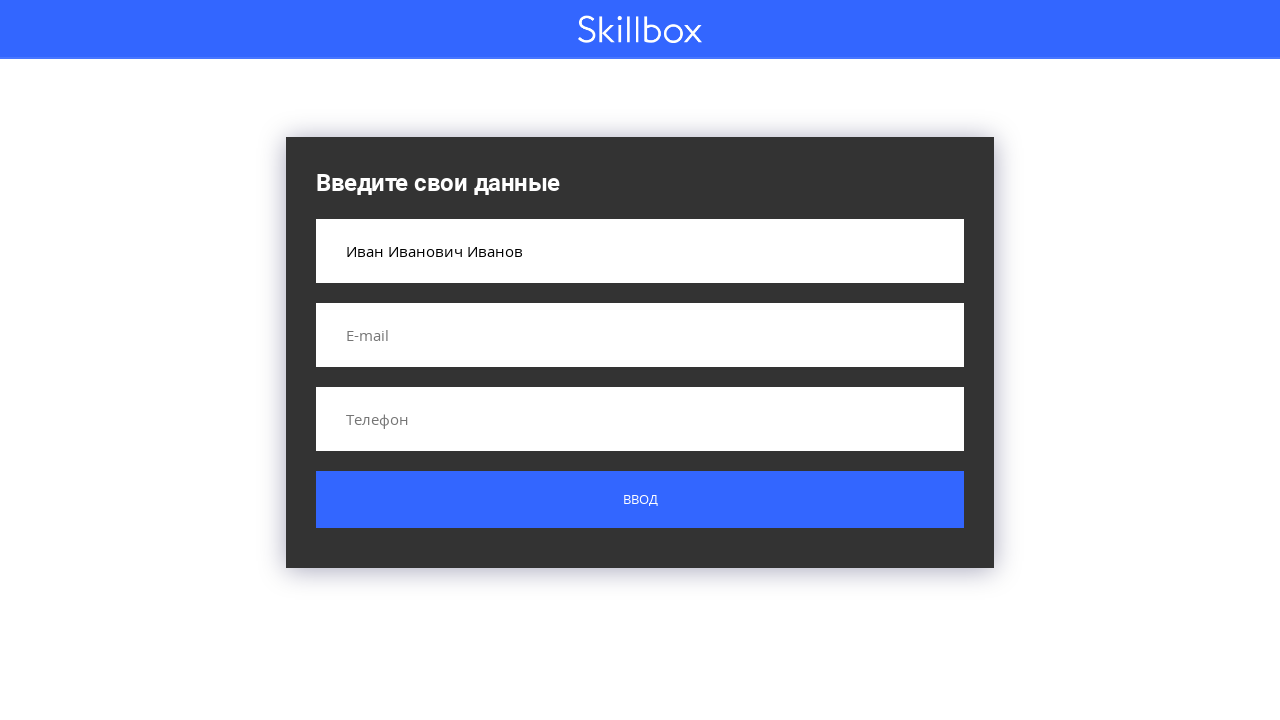

Filled email field with 'ivanov@gmail.com', phone field left empty on input[name='email']
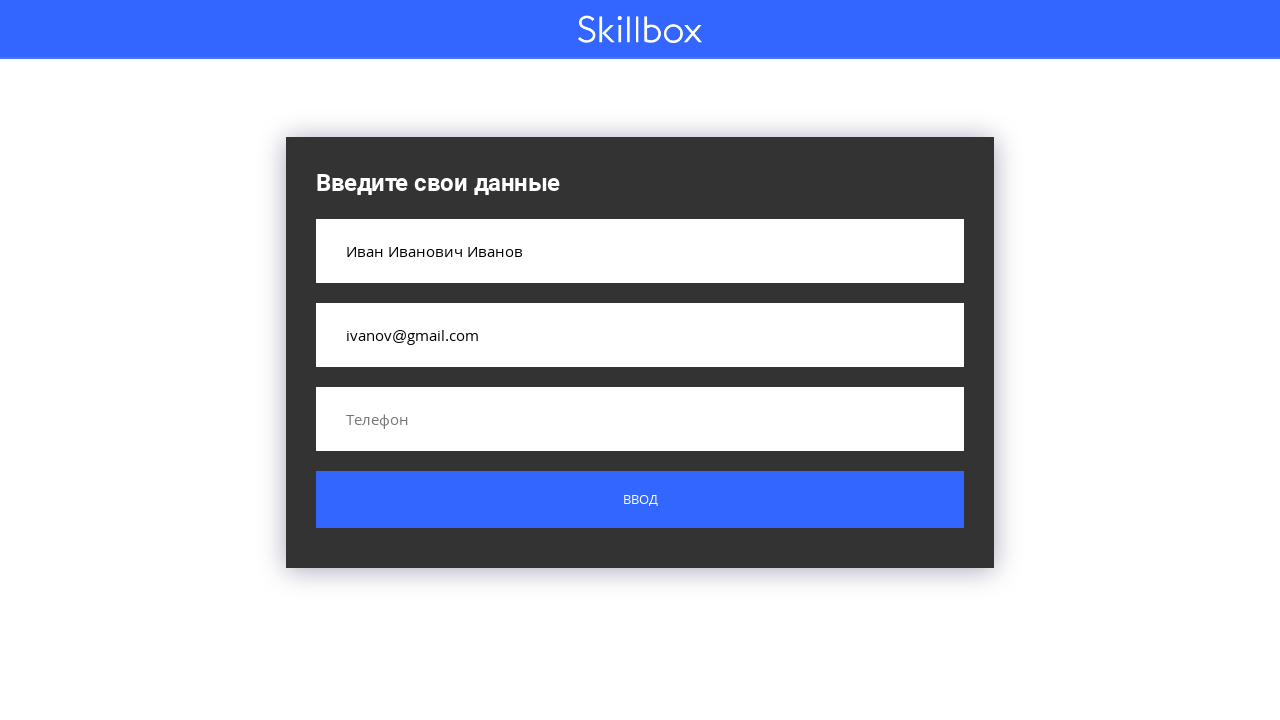

Clicked submit button to submit form with empty phone field at (640, 500) on .custom-form__button
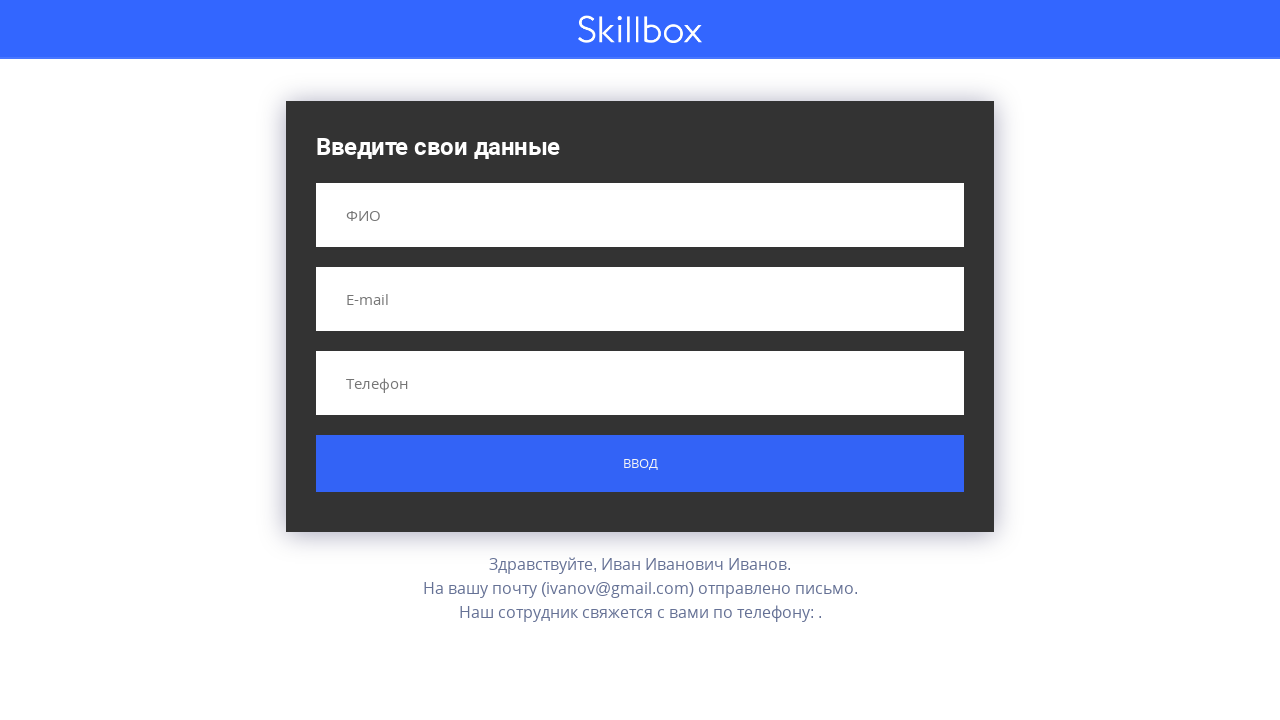

Validation error message appeared for missing phone field
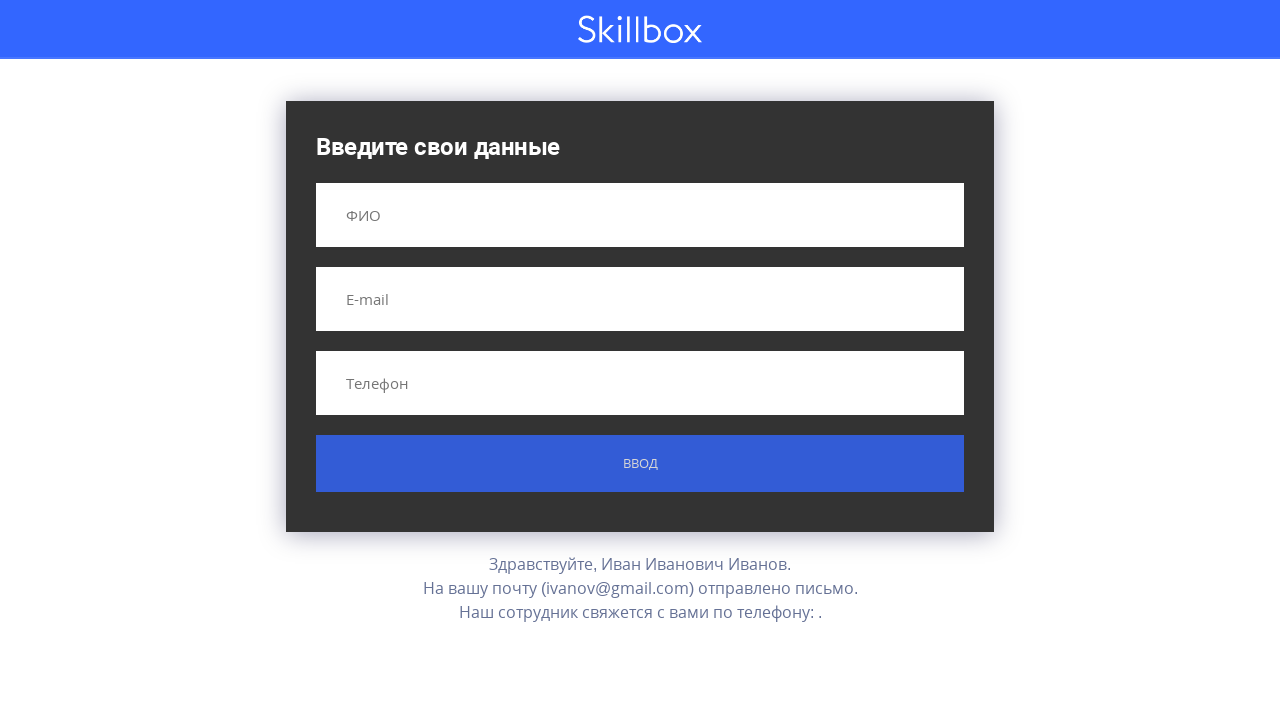

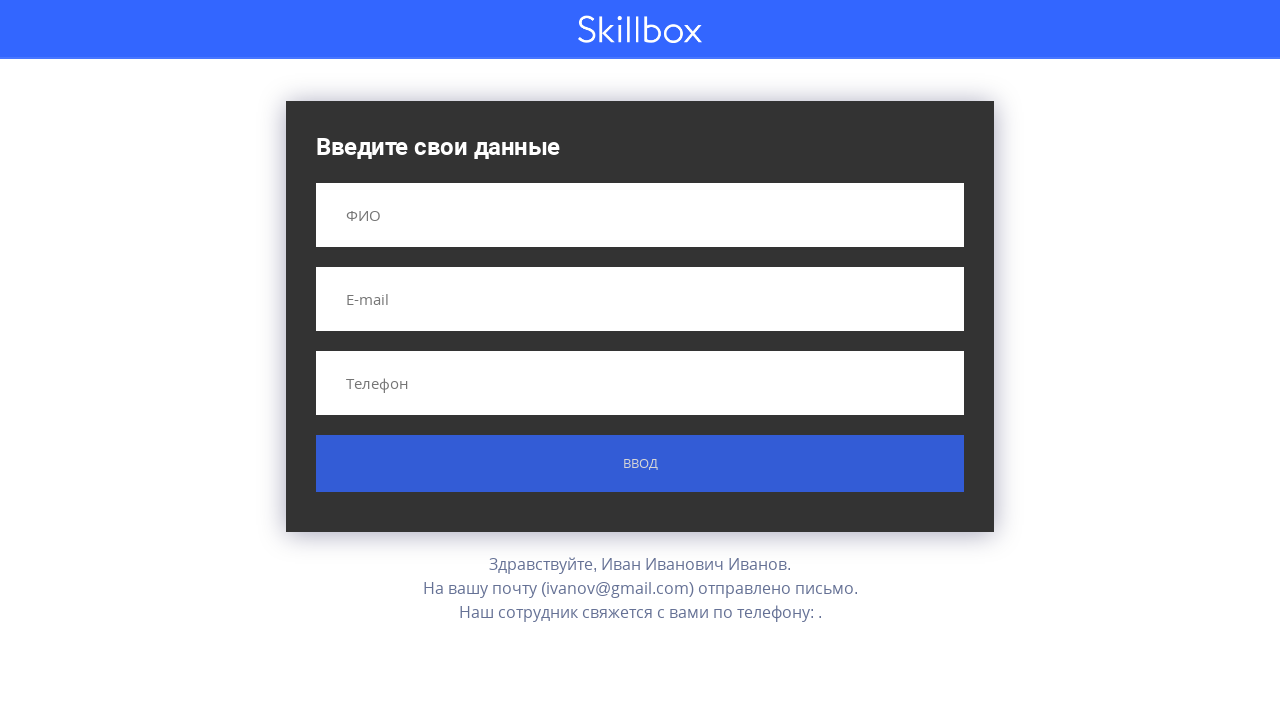